Tests alert buttons by clicking on alert and confirm buttons to trigger browser dialogs

Starting URL: https://rahulshettyacademy.com/AutomationPractice/

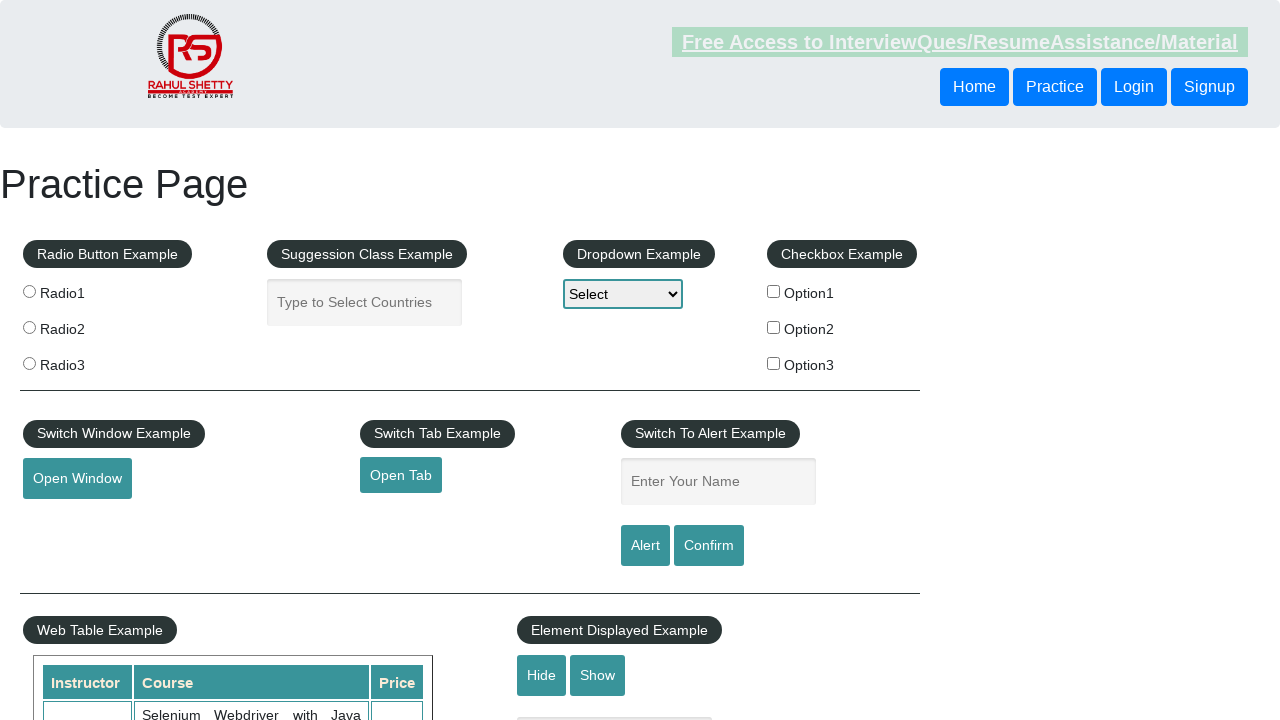

Set up dialog handler to accept all alerts
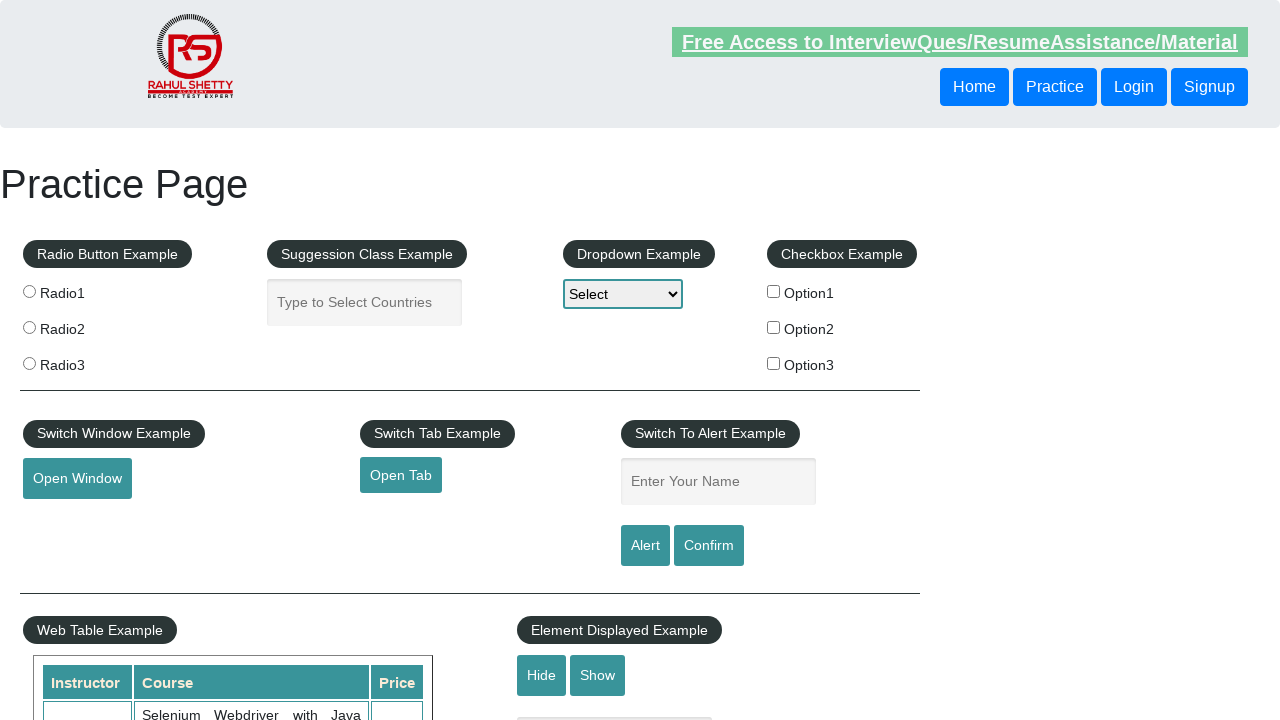

Clicked simple alert button at (645, 546) on #alertbtn
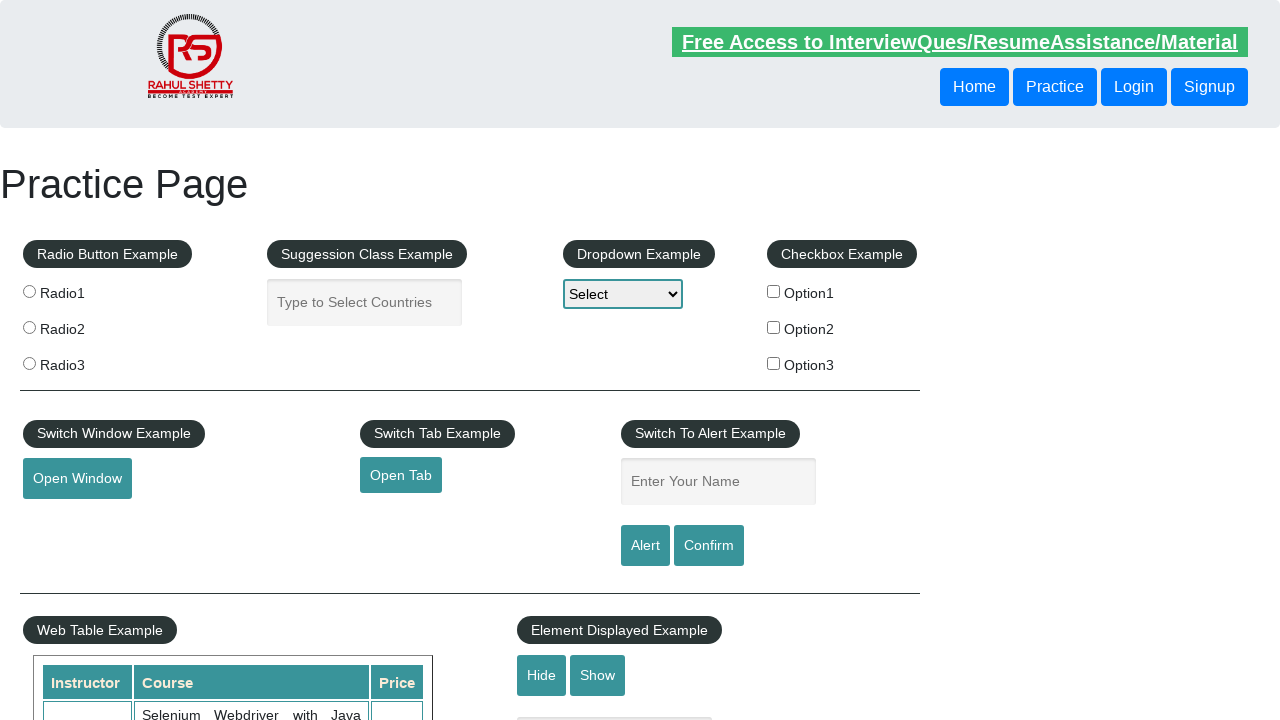

Clicked confirm alert button at (709, 546) on #confirmbtn
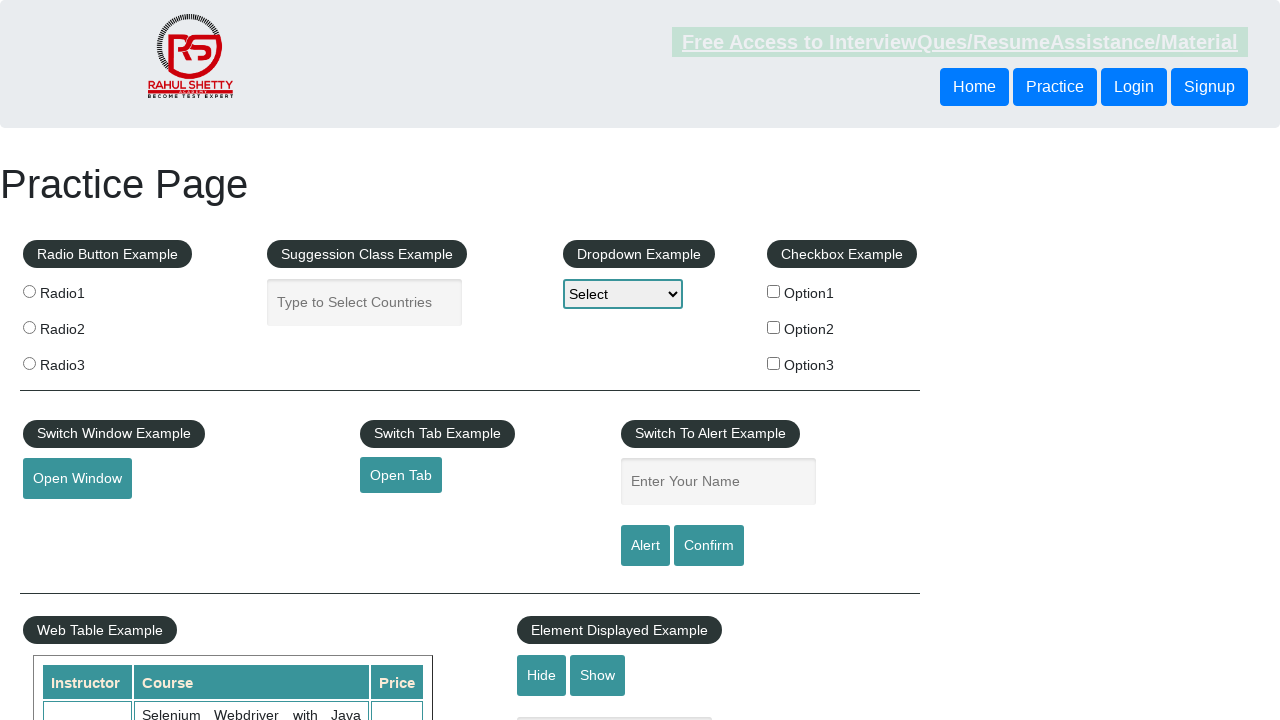

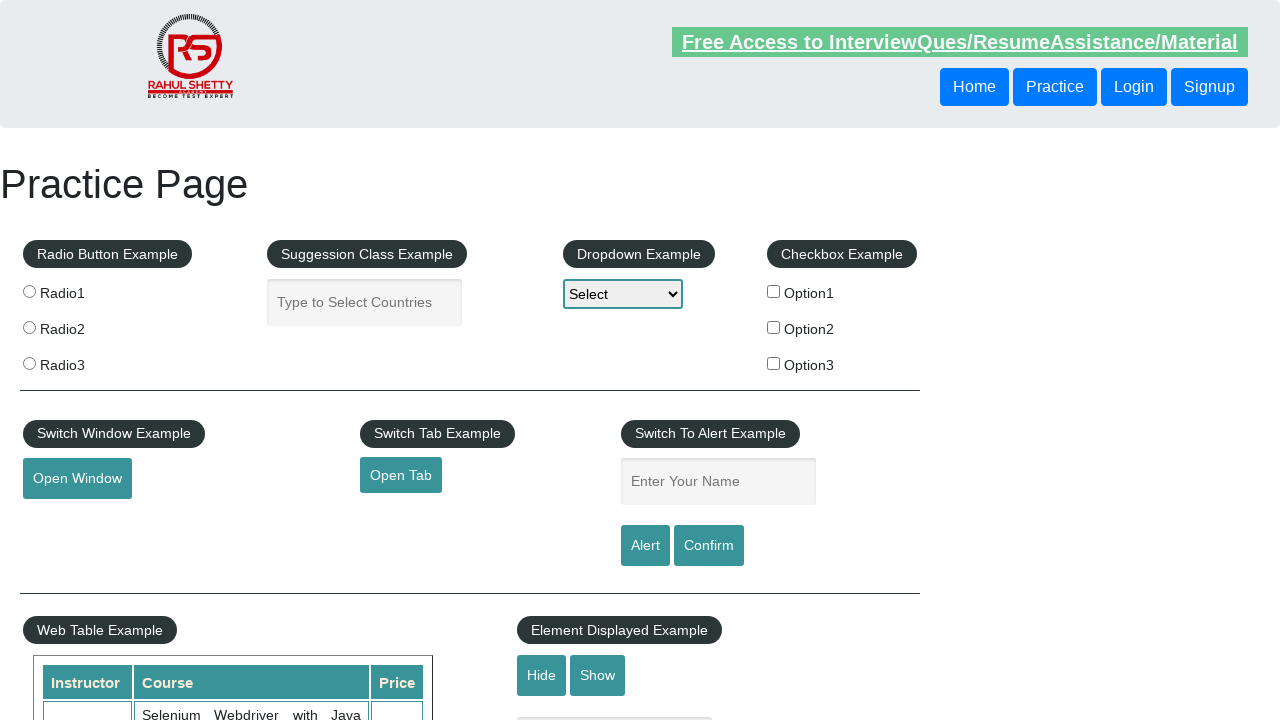